Waits for a specific price condition, books an item, solves a math problem, and submits the answer

Starting URL: http://suninjuly.github.io/explicit_wait2.html

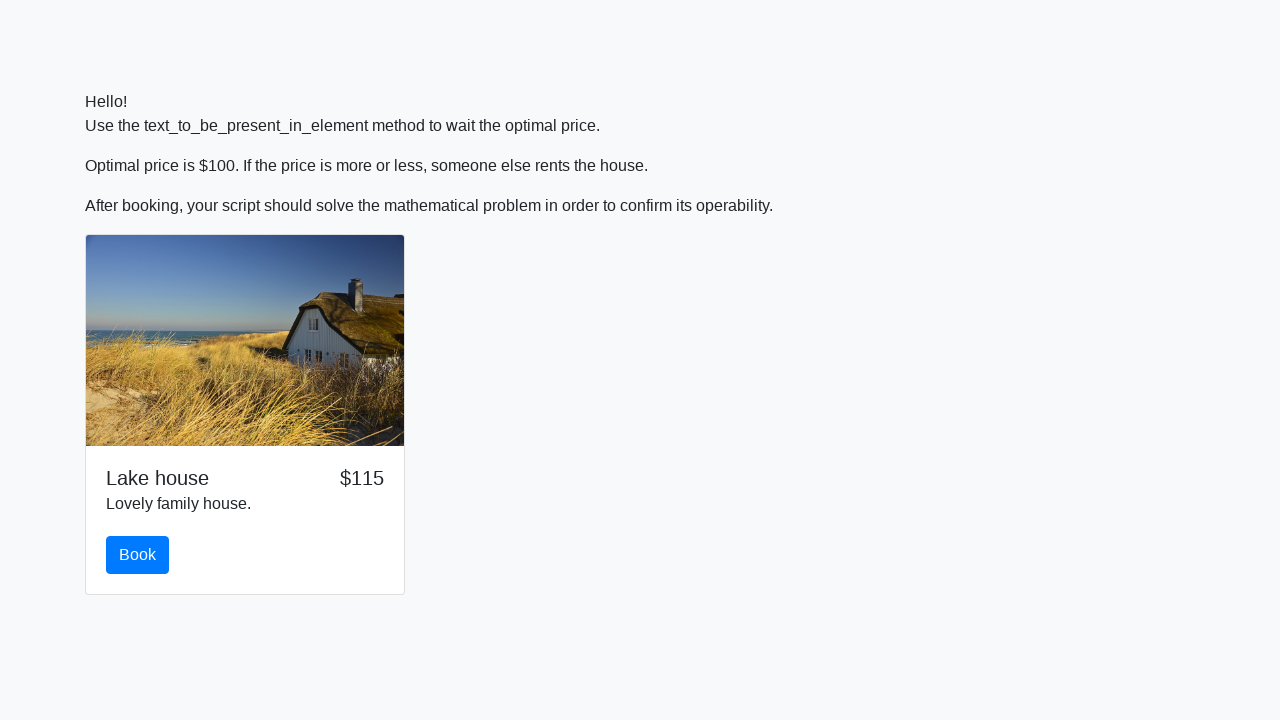

Waited for price to reach $100
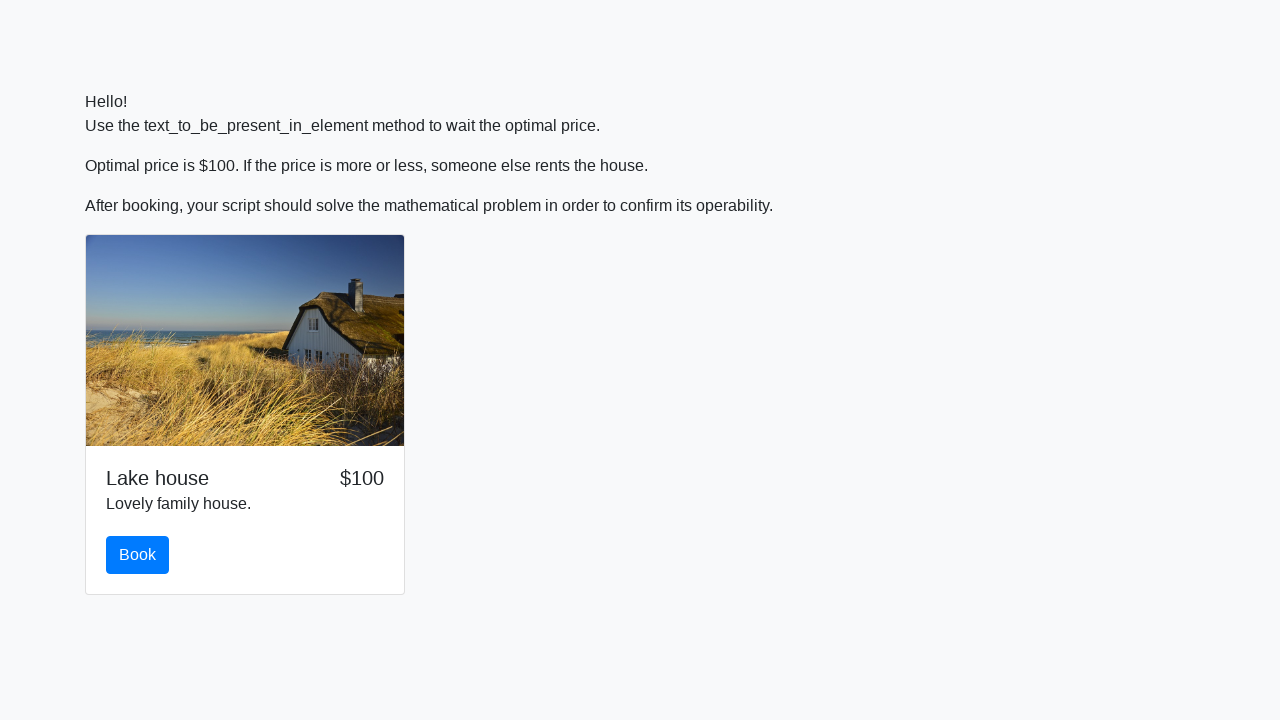

Clicked the book button at (138, 555) on #book
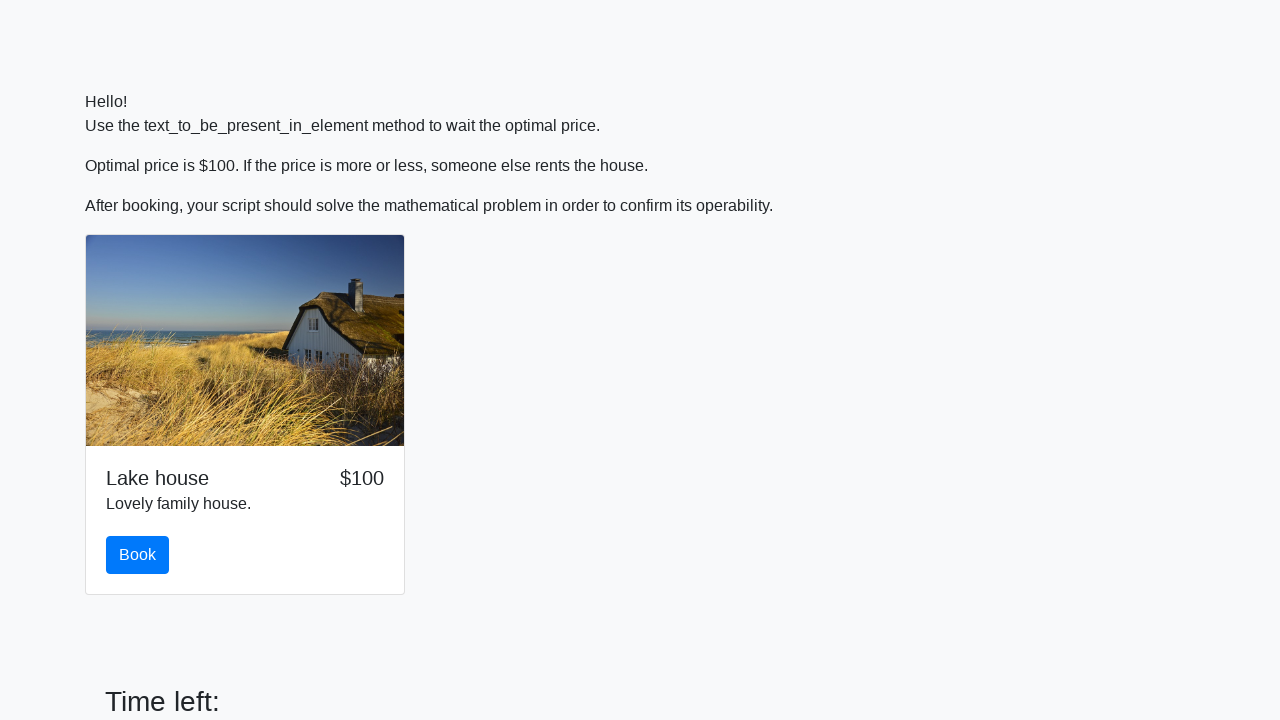

Scrolled to submit button
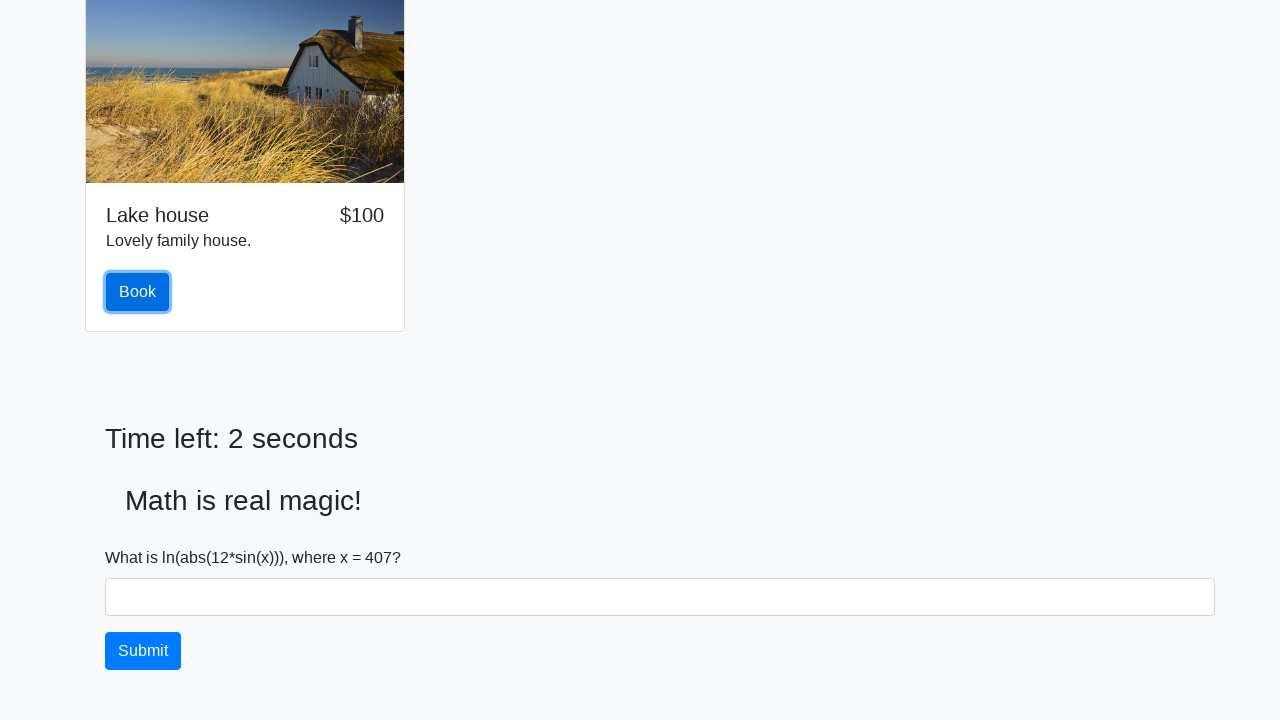

Waited for input value element to be visible
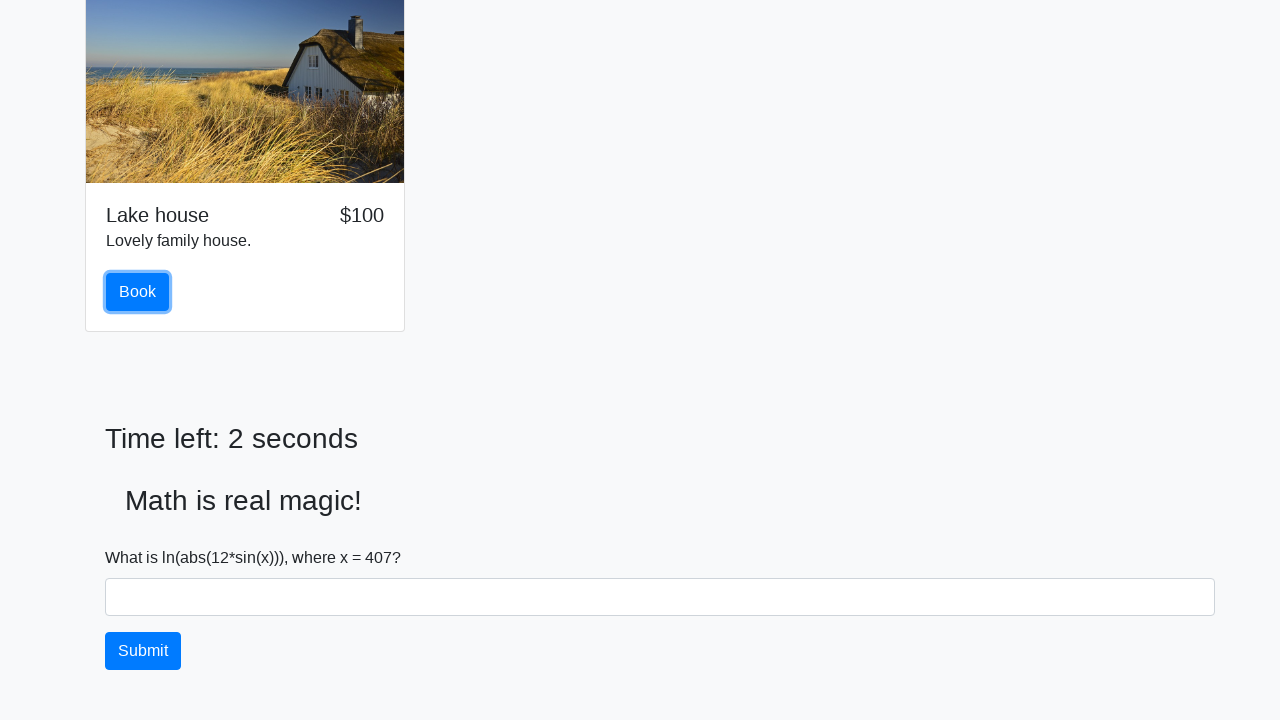

Extracted value 407 and calculated result 2.4714390456990416
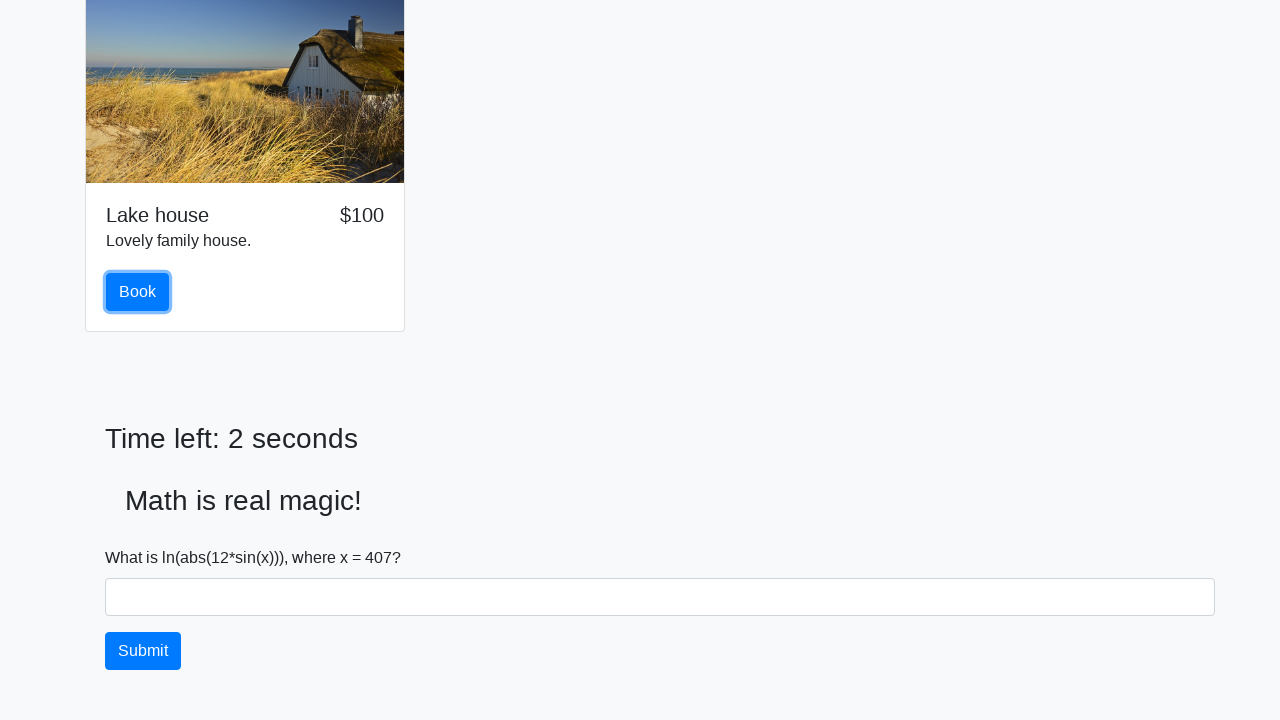

Filled answer field with calculated result on #answer
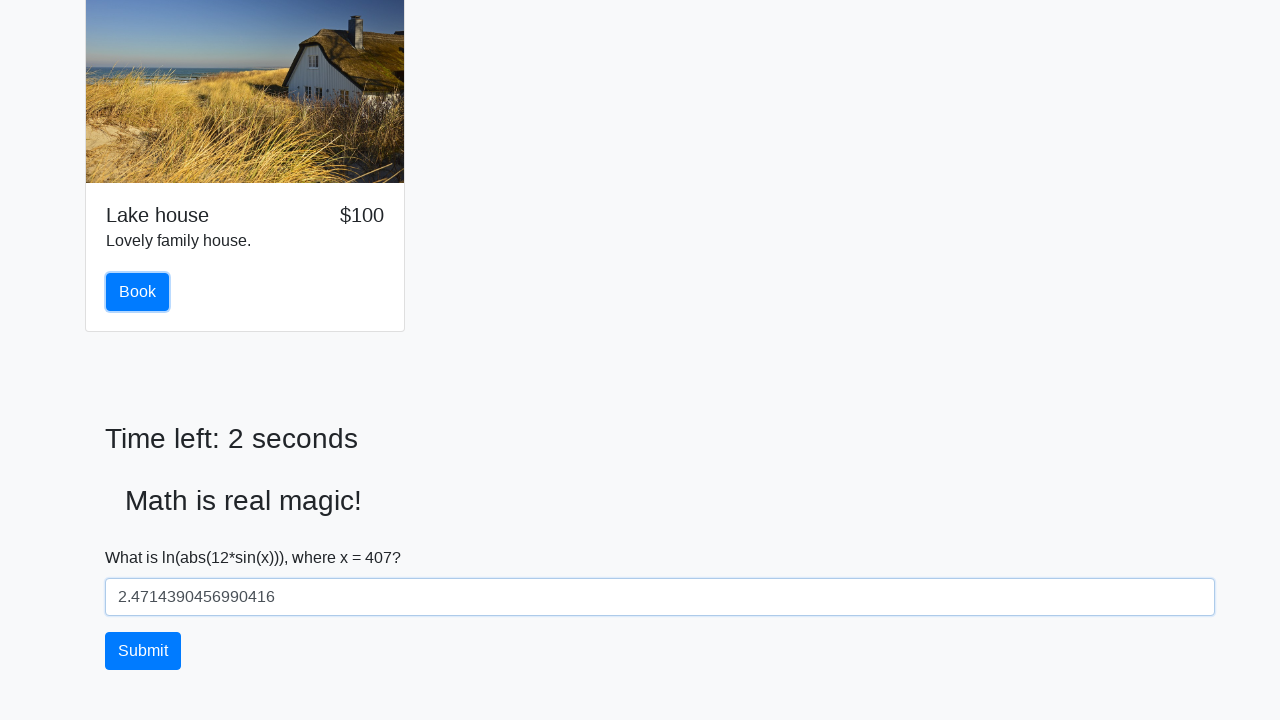

Clicked submit button to submit the answer at (143, 651) on #solve
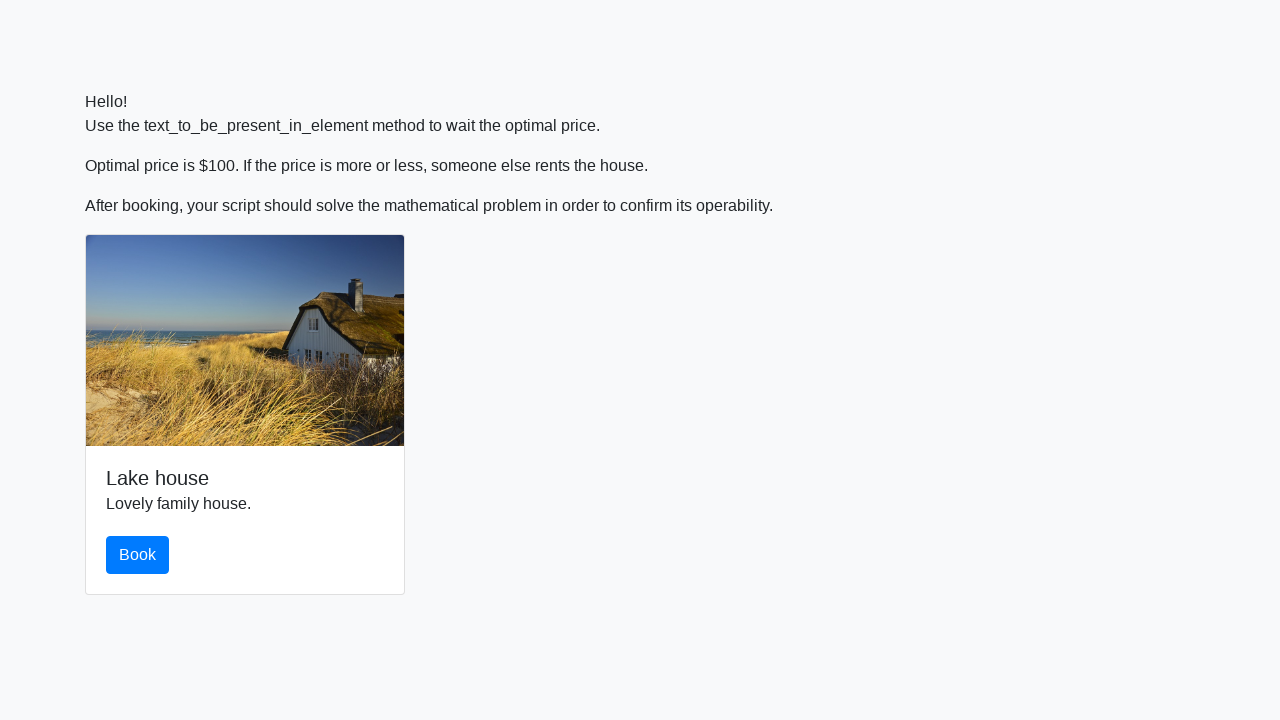

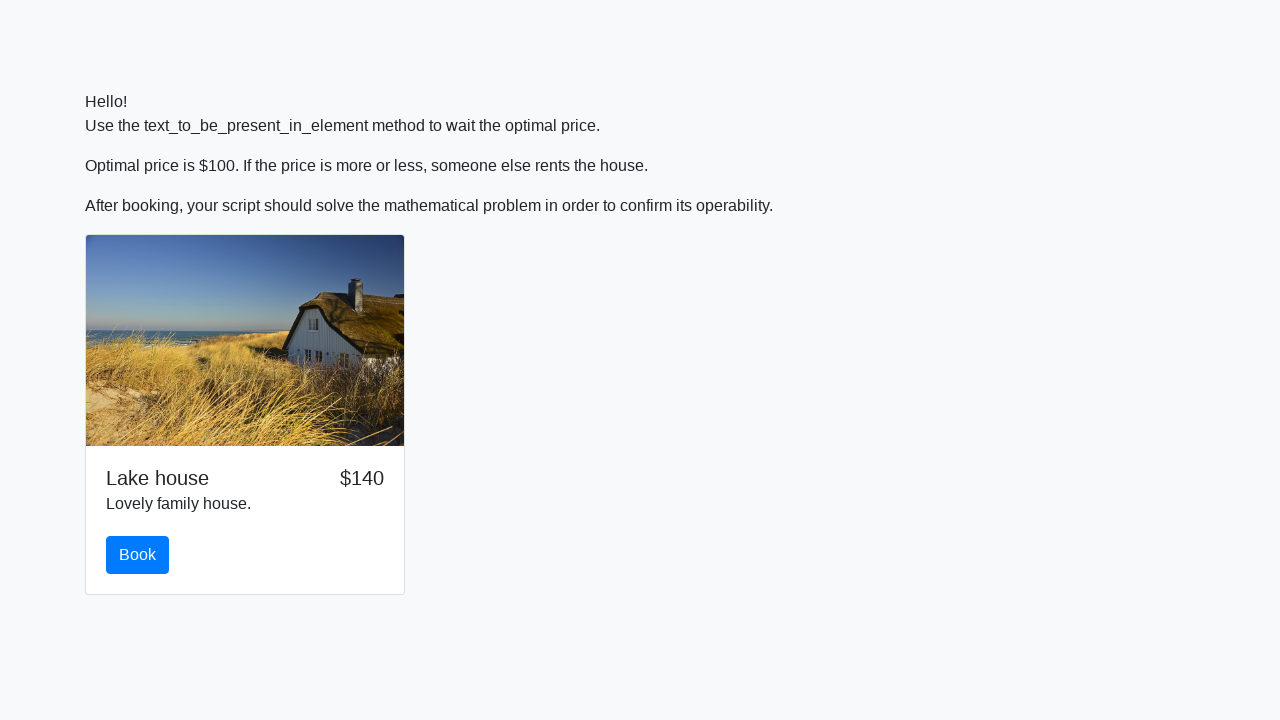